Tests navigating to Travel under Custom App

Starting URL: https://www.tranktechnologies.com/

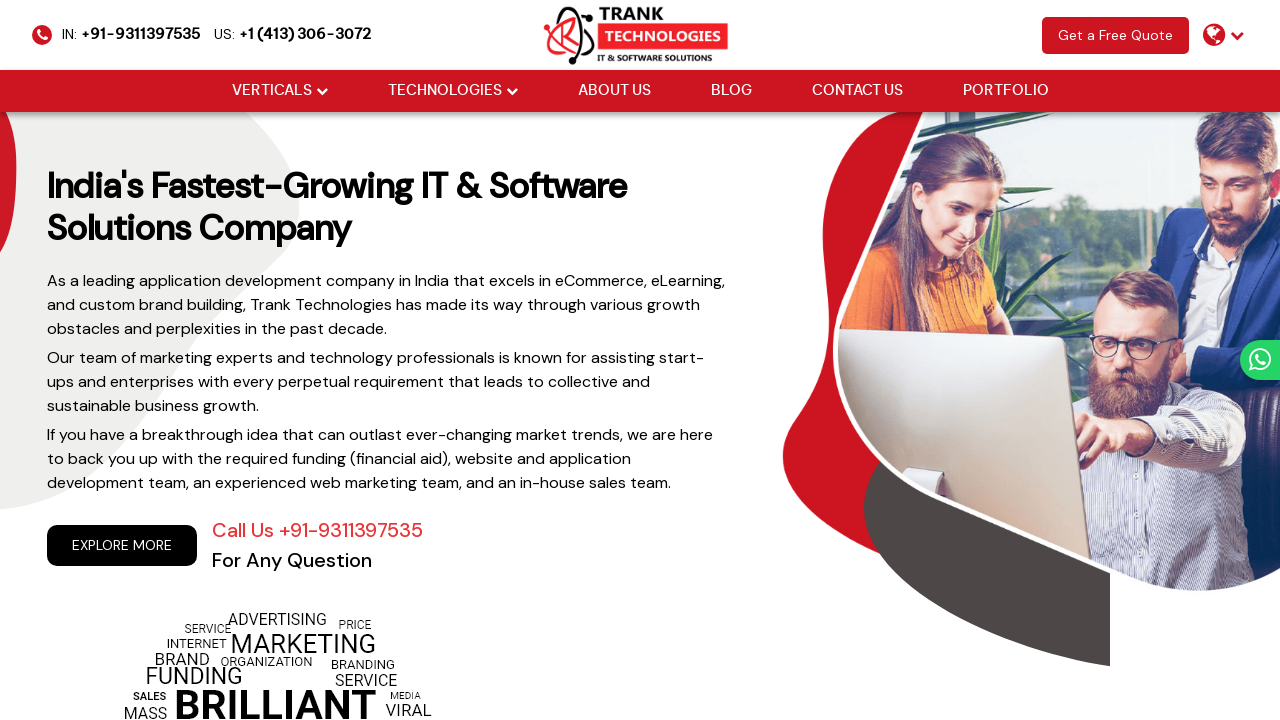

Clicked Verticals dropdown at (280, 91) on (//li[@class='drop_down'])[1]
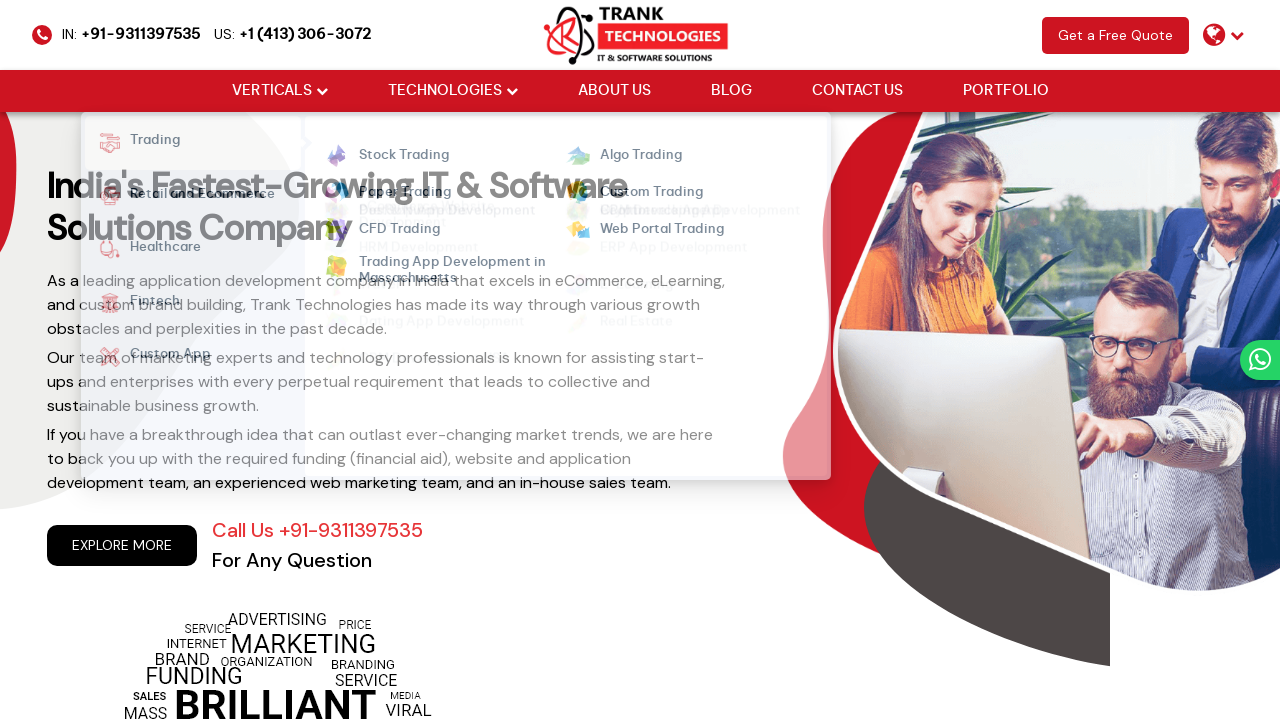

Hovered over Custom App option at (161, 357) on xpath=//strong[normalize-space()='Custom App']
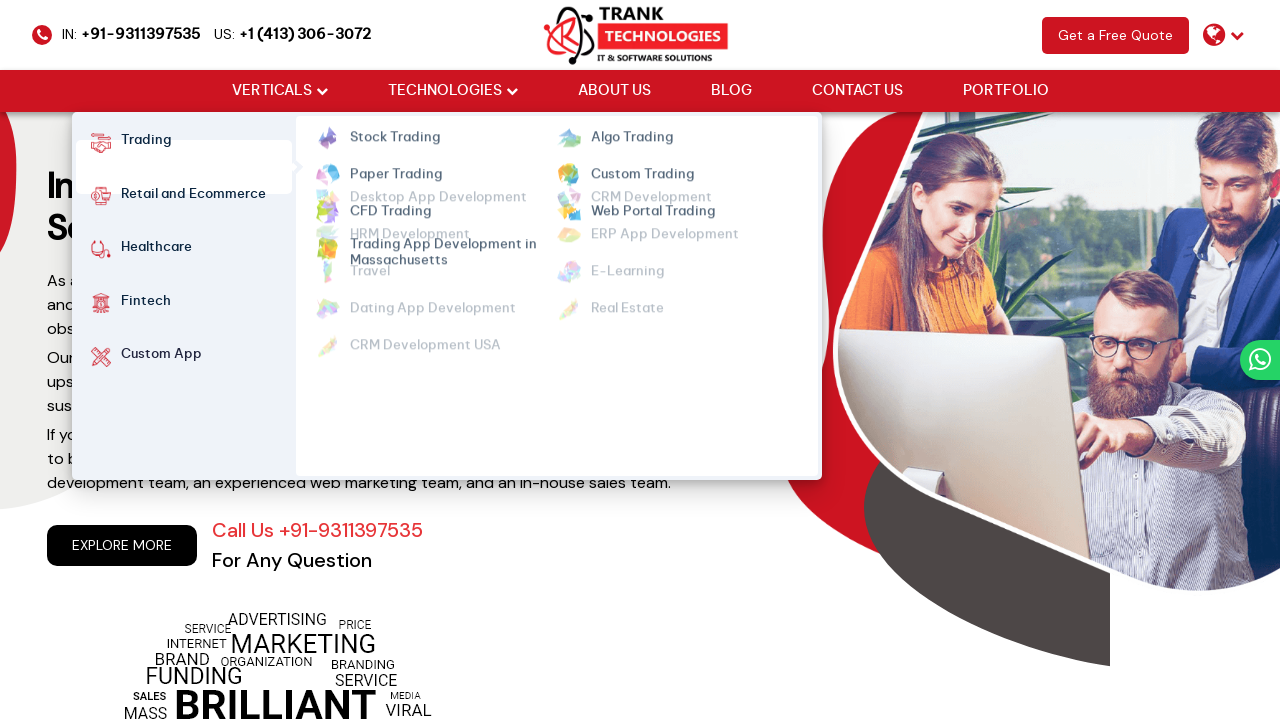

Clicked Travel under Custom App module at (370, 230) on xpath=//ul[@class='cm-flex cm-flex-wrap']//a[@class='mm-active'][normalize-space
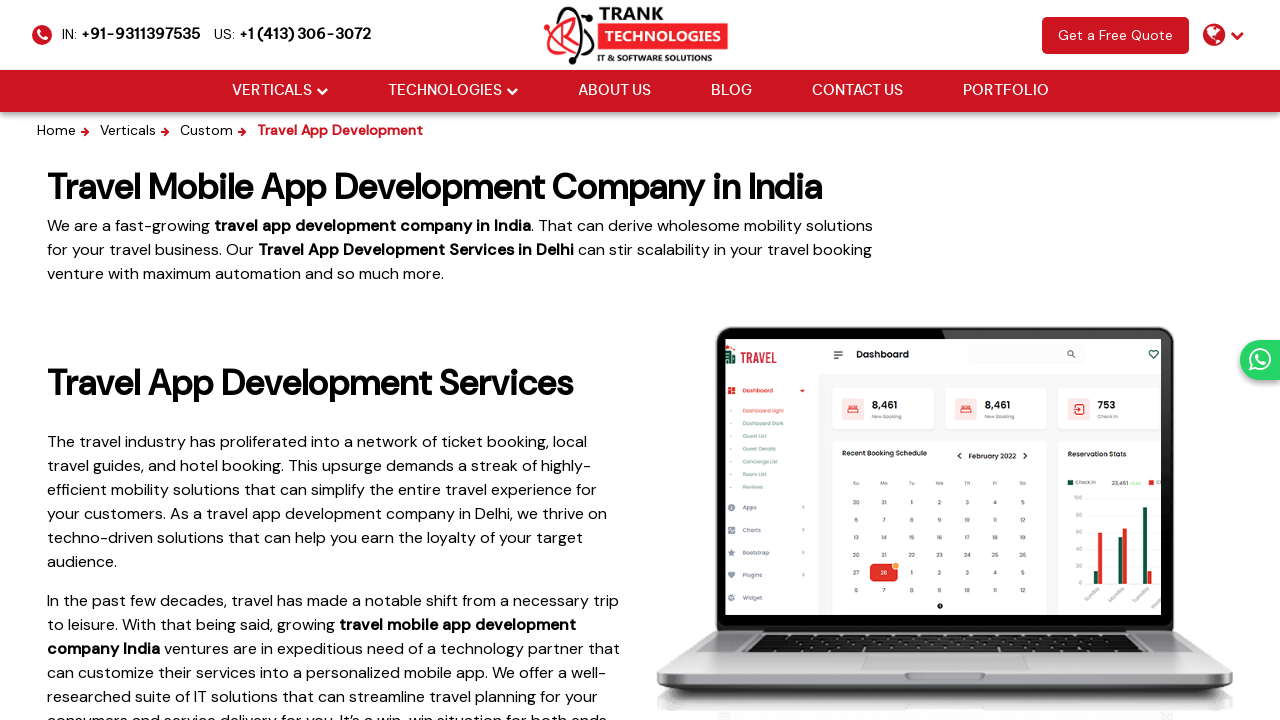

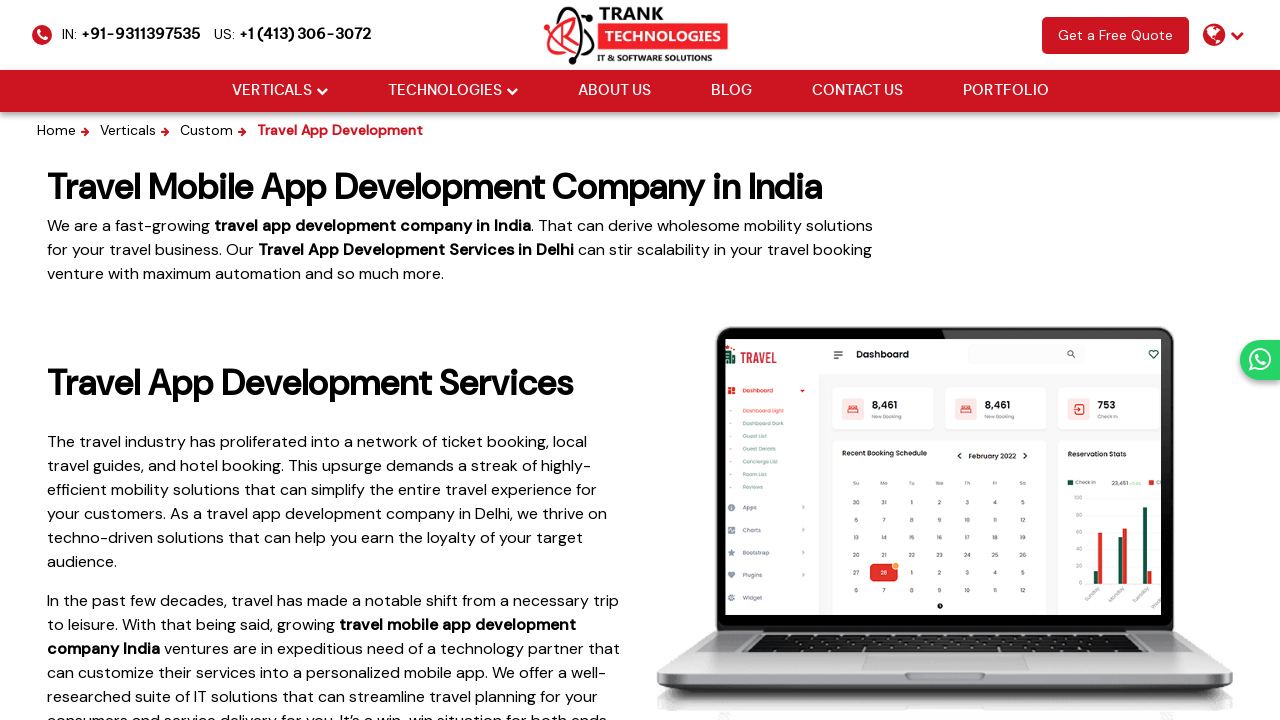